Tests a form with name input field and populate button, handling an alert dialog and updating the developer name multiple times

Starting URL: https://devexpress.github.io/testcafe/example/

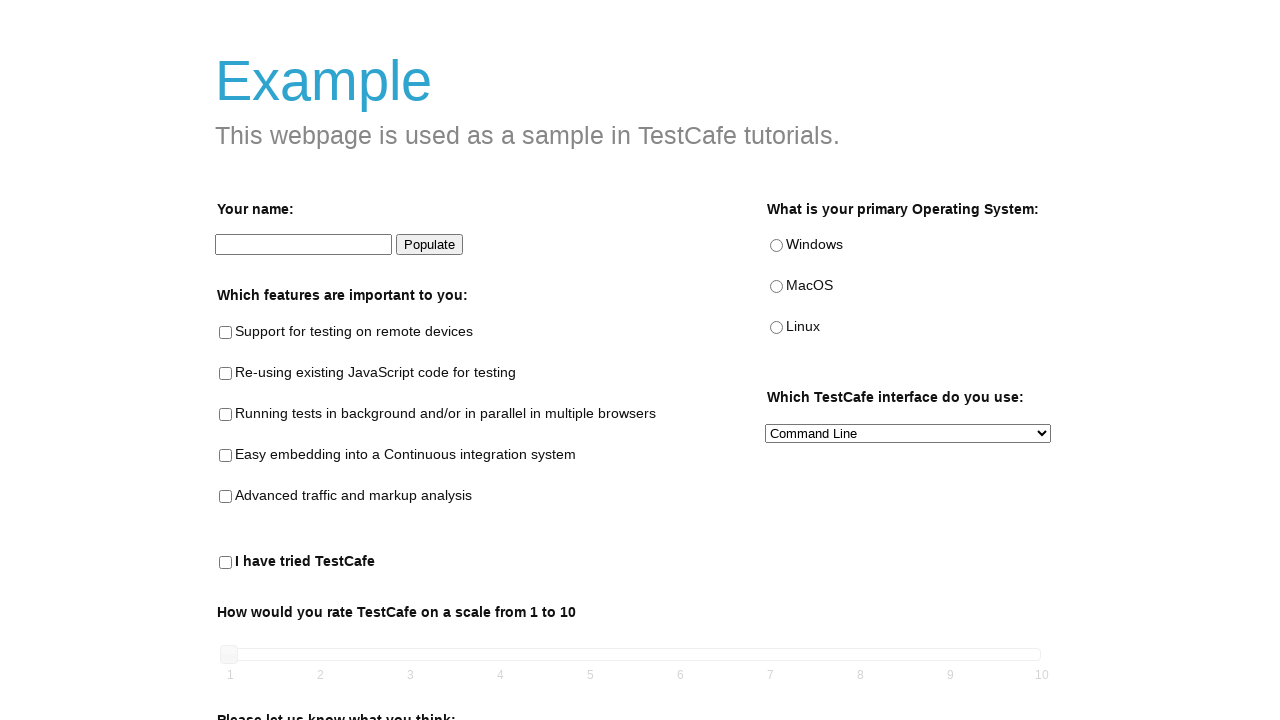

Set viewport size to 1050x679
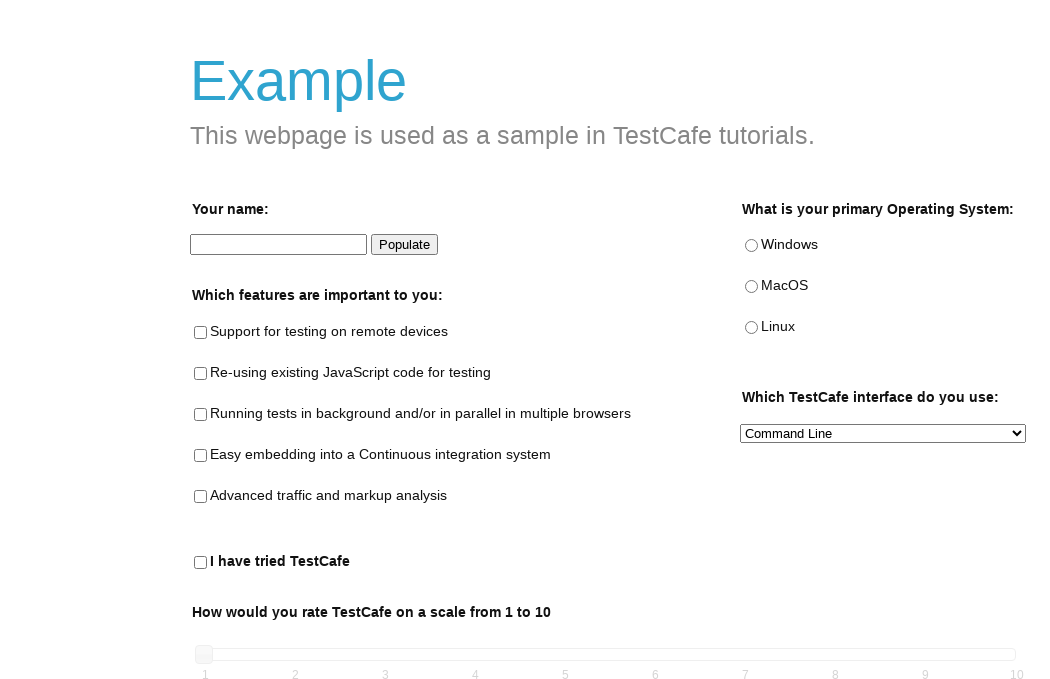

Clicked on developer name field at (278, 245) on #developer-name
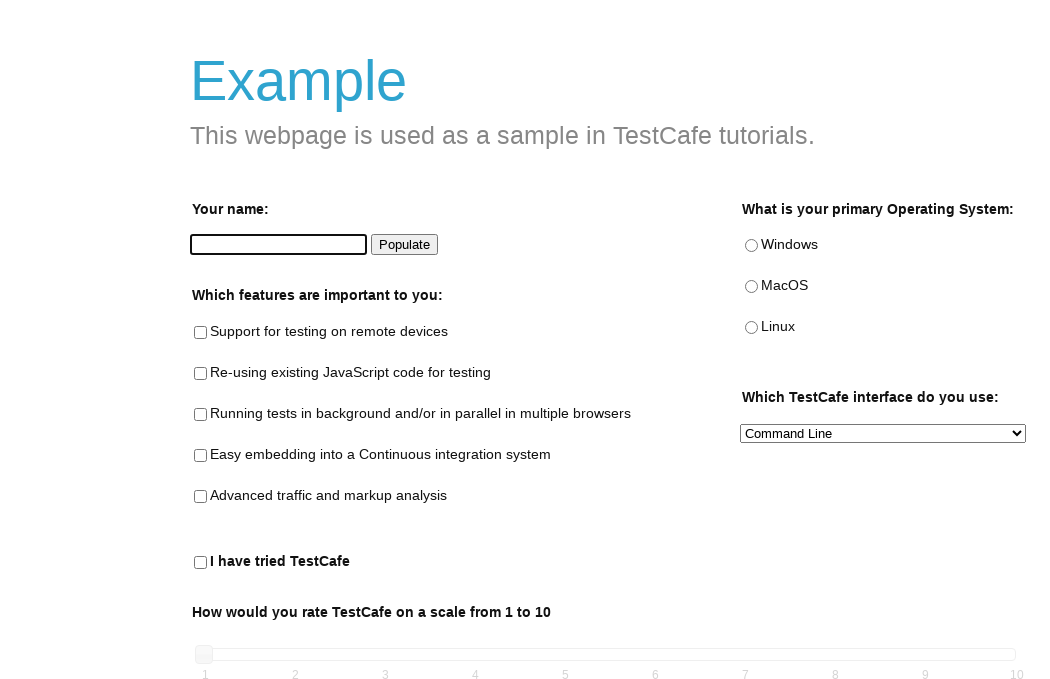

Filled developer name field with 'Vasya' on #developer-name
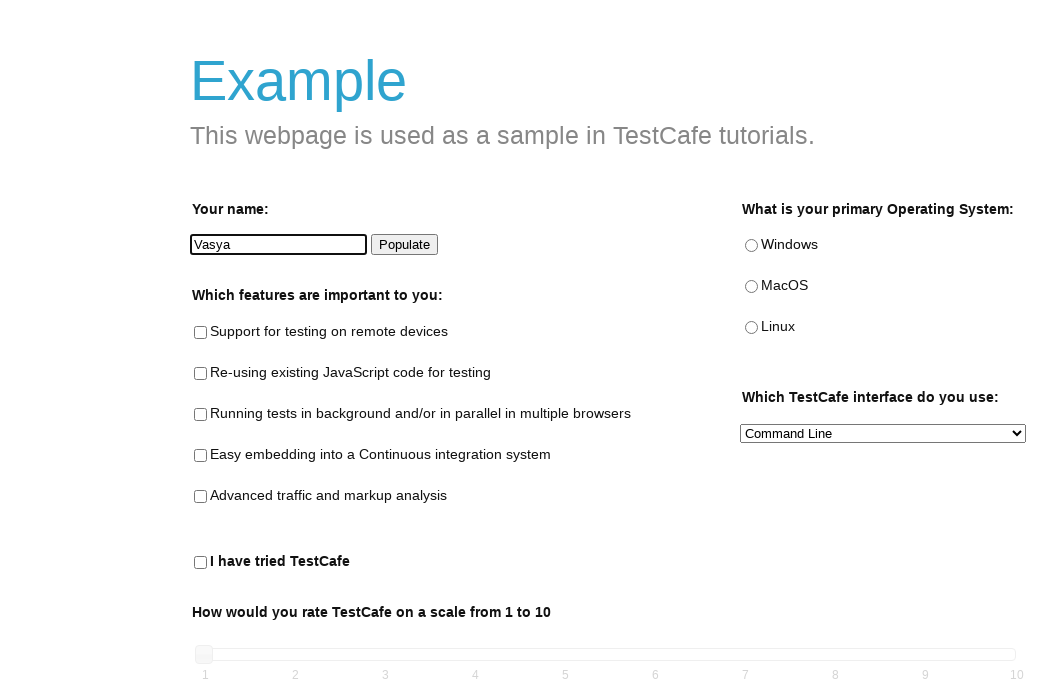

Set up dialog handler to accept alert
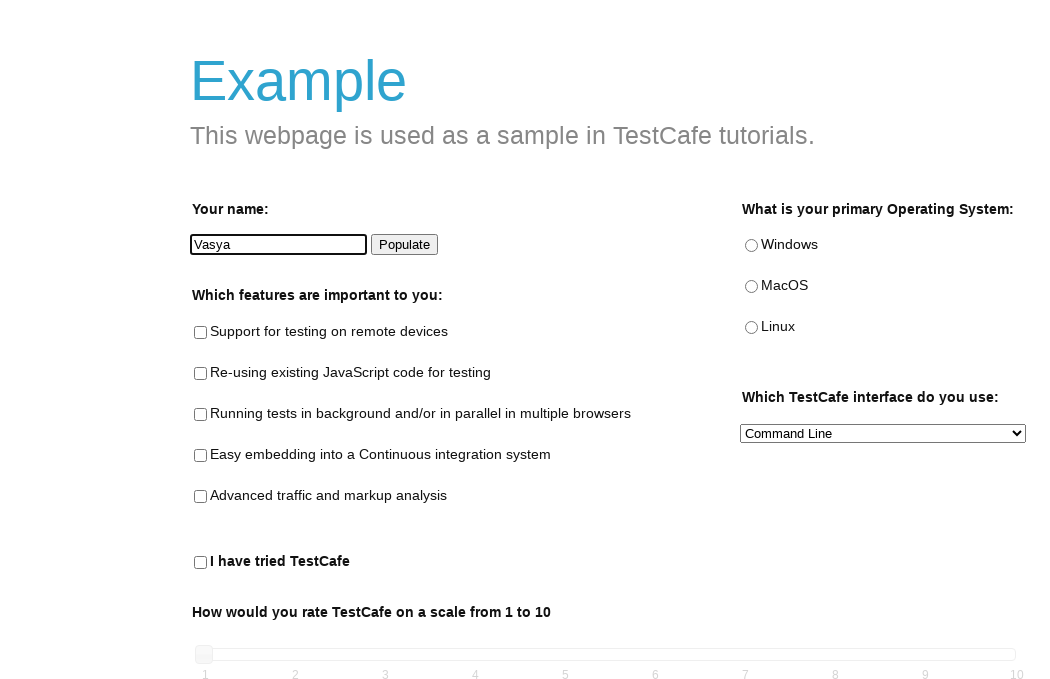

Clicked populate button, alert dialog appeared and was accepted at (404, 245) on #populate
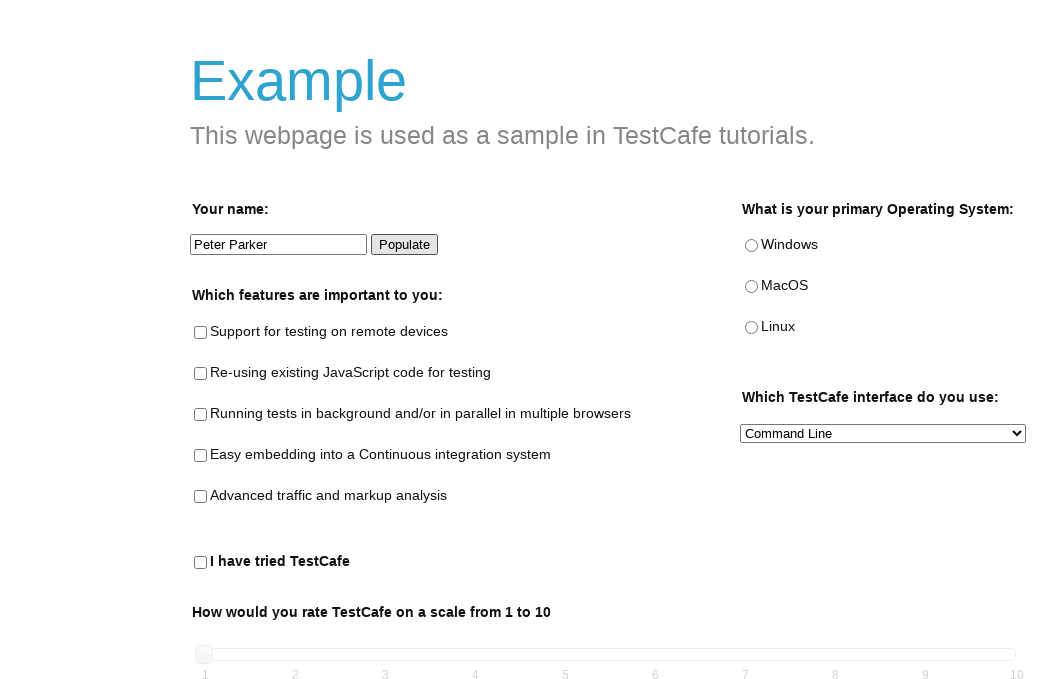

Clicked on main form area at (525, 340) on #main-form
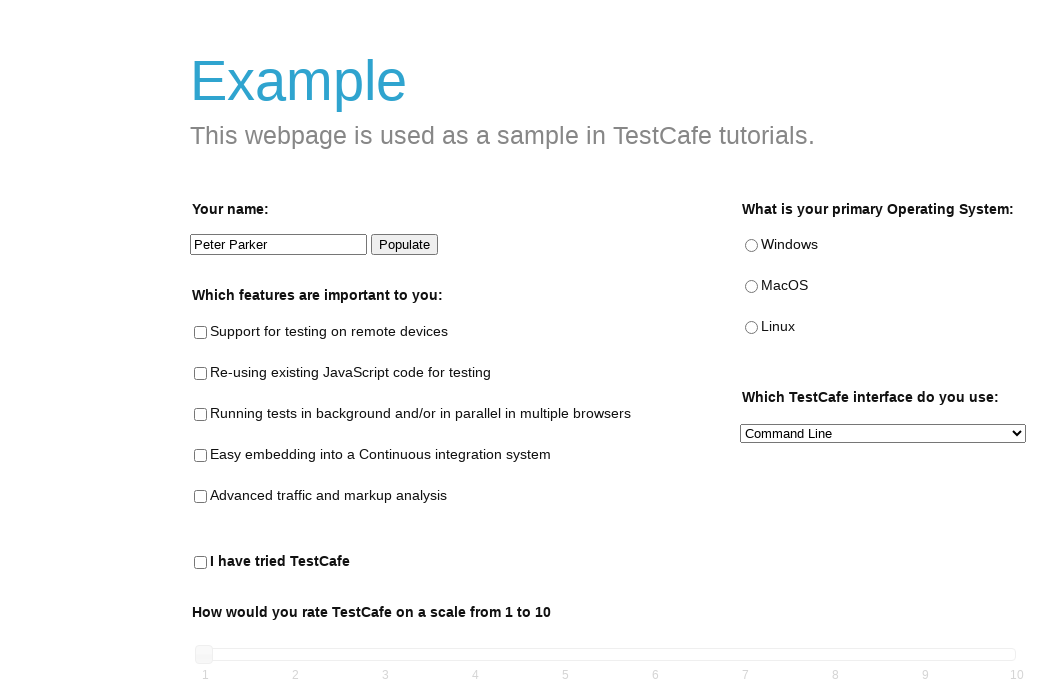

Updated developer name to 'Alex' on #developer-name
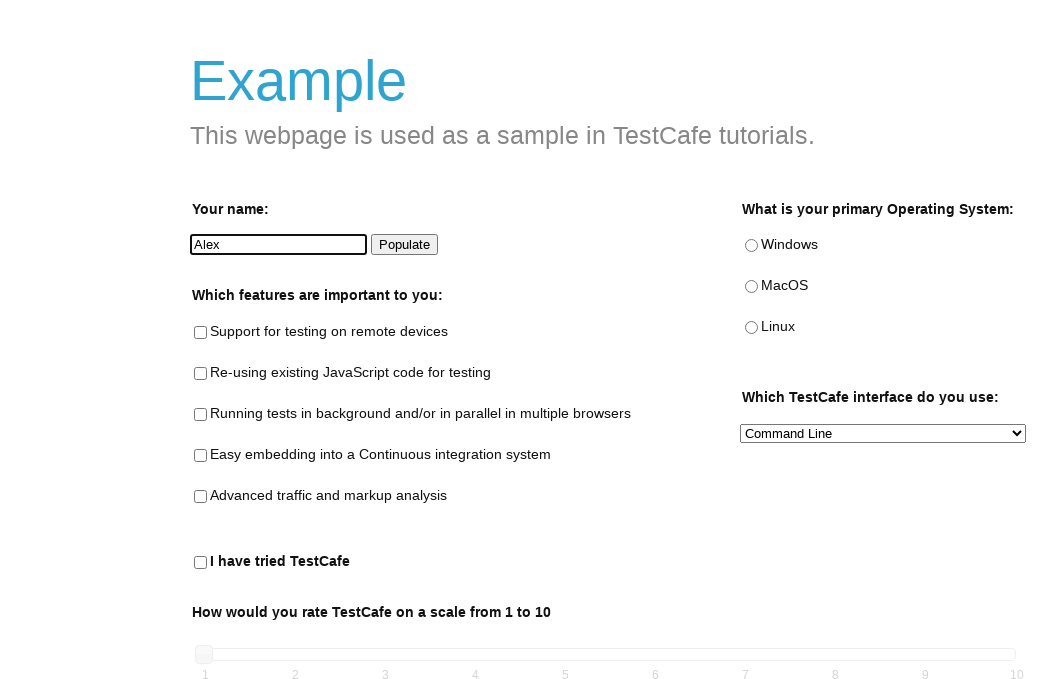

Clicked on fieldset element at (464, 242) on .col-1 > fieldset:nth-child(1)
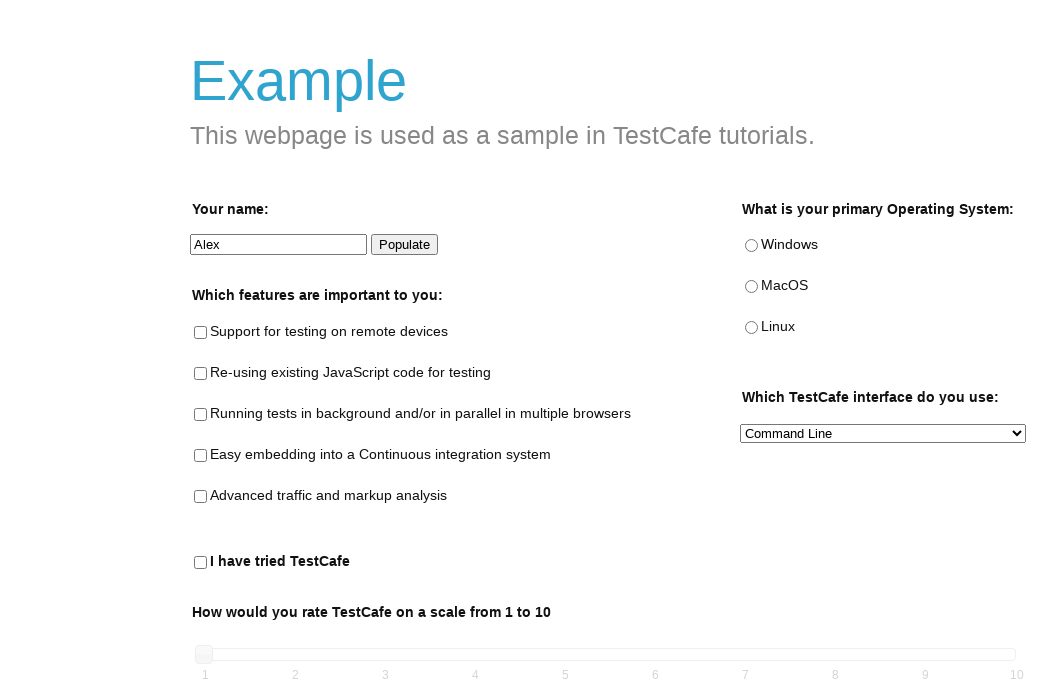

Clicked on developer name field again at (278, 245) on #developer-name
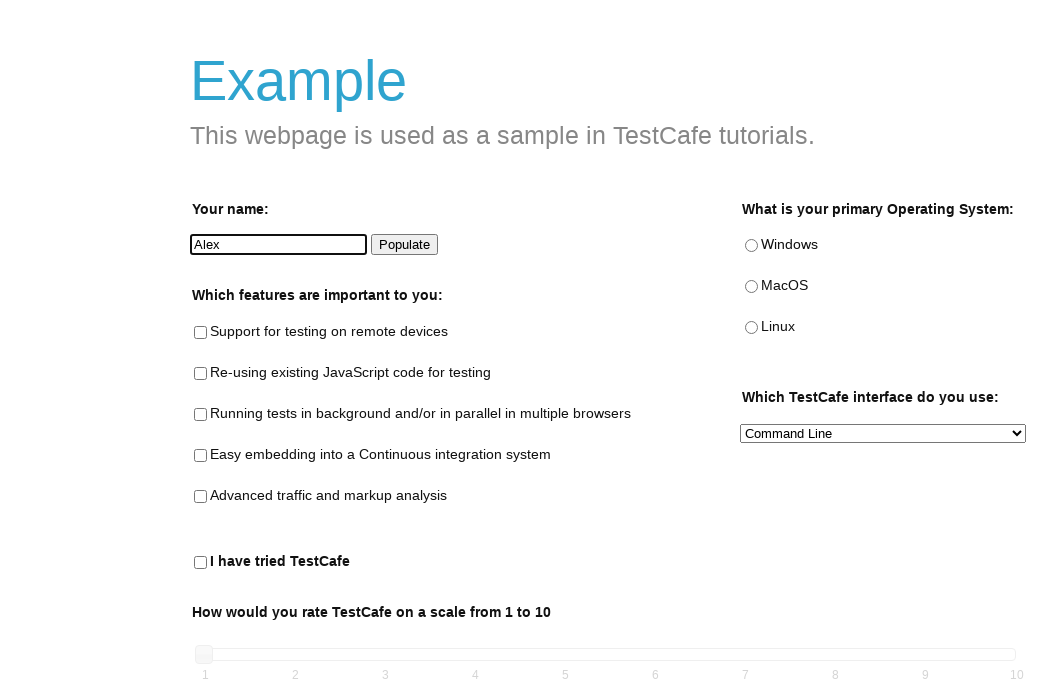

Updated developer name to 'Igor' on #developer-name
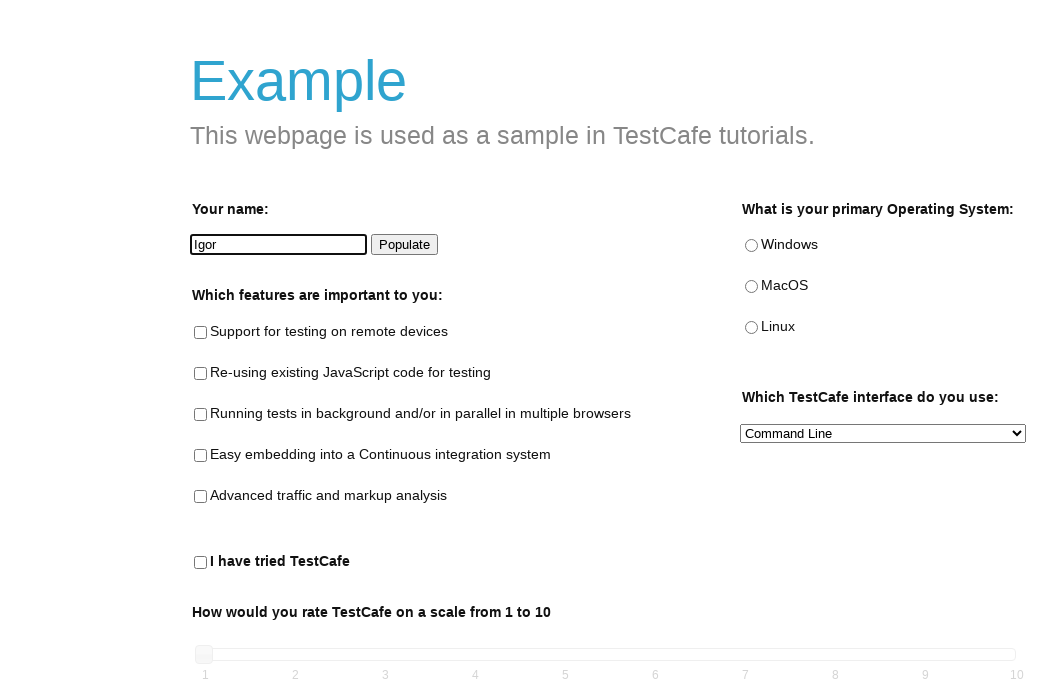

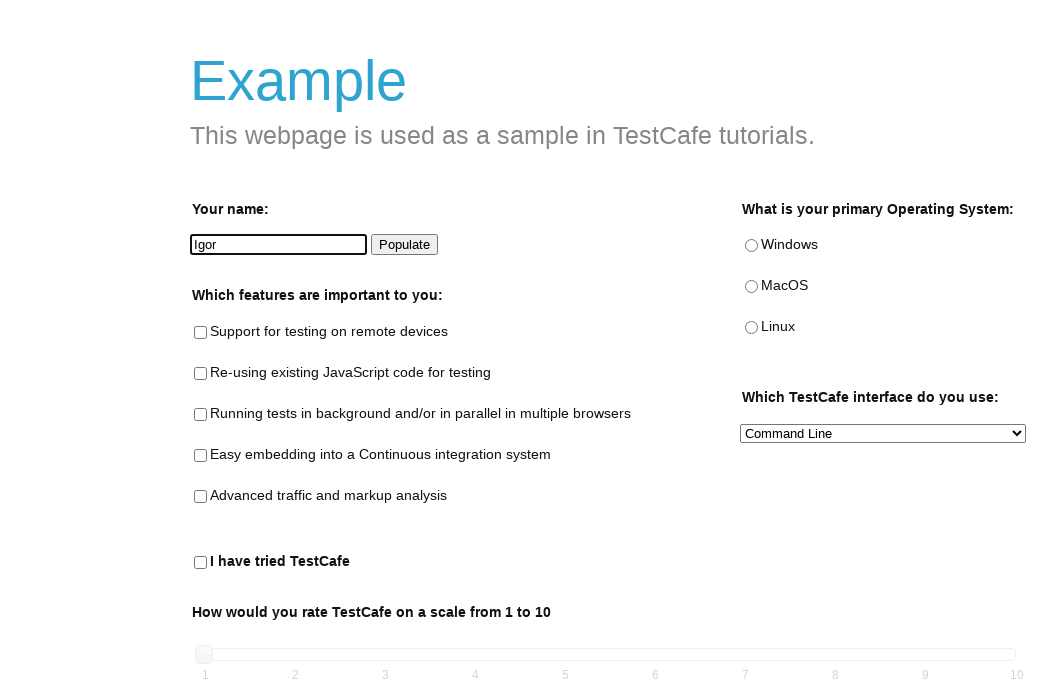